Tests alert functionality by entering a name in a text field, triggering an alert, and accepting it after verifying the alert contains the entered name

Starting URL: https://rahulshettyacademy.com/AutomationPractice/

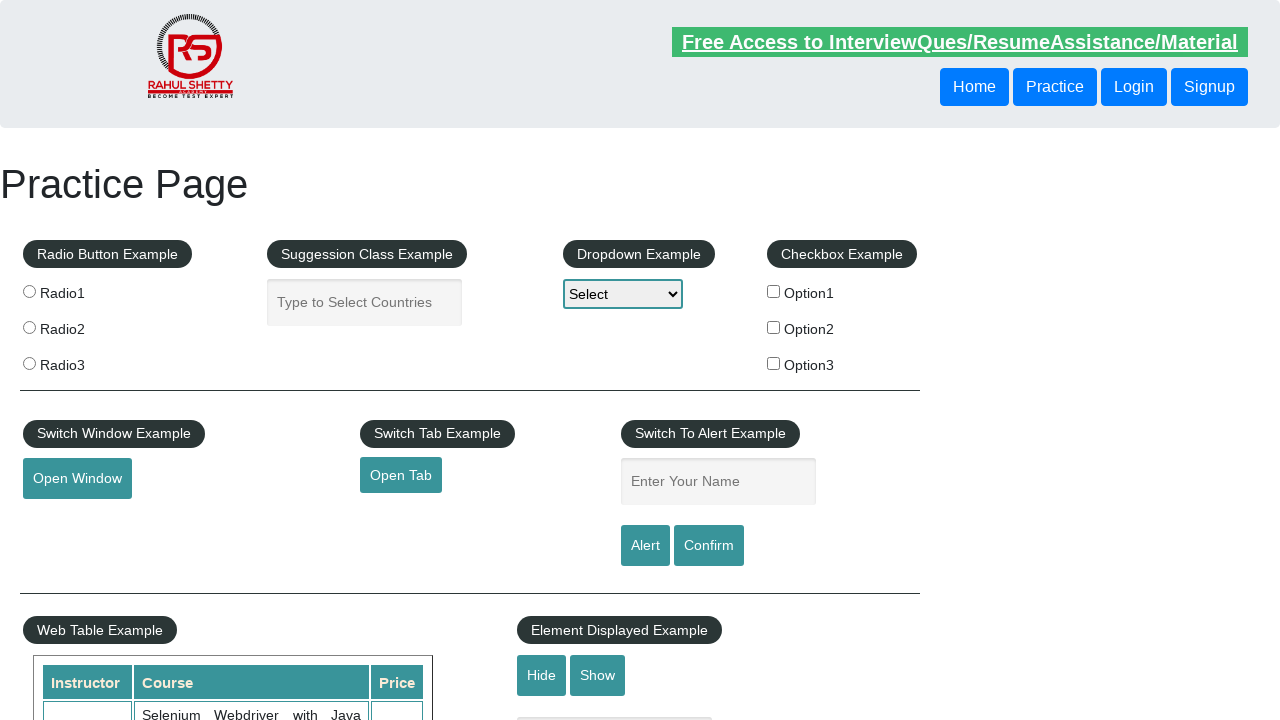

Navigated to AutomationPractice page
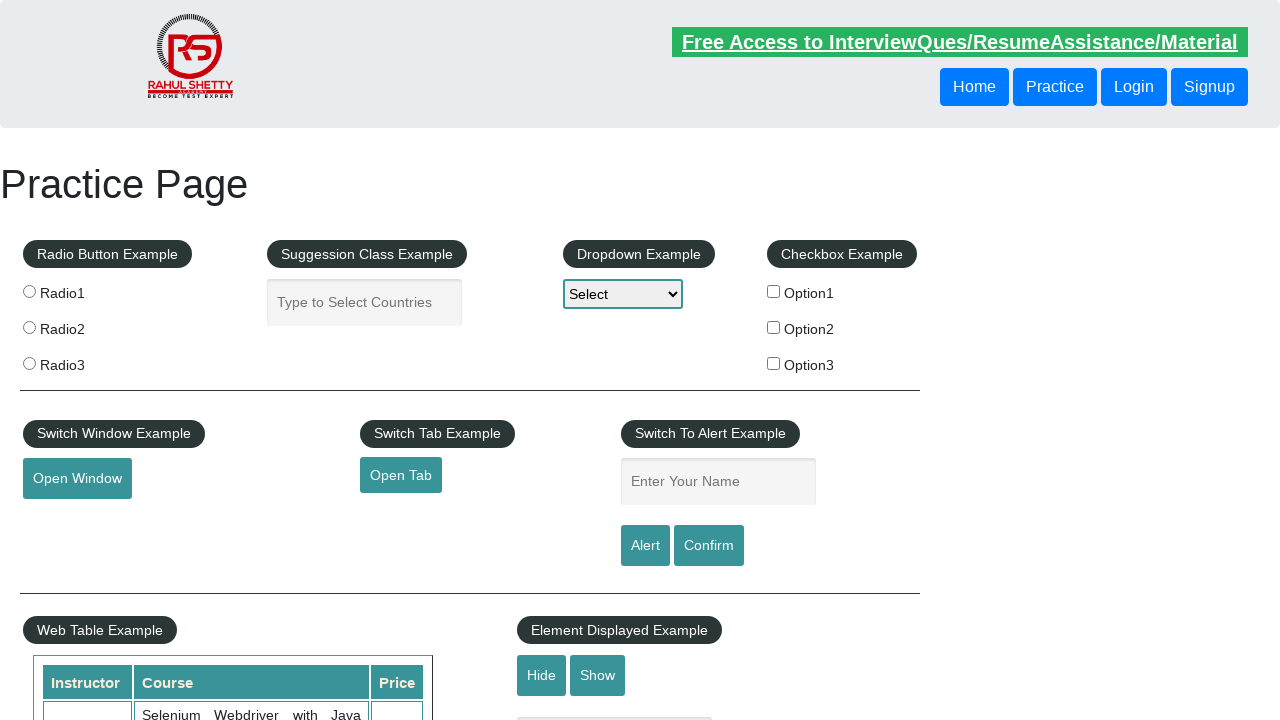

Filled name field with 'Prince Raj' on #name
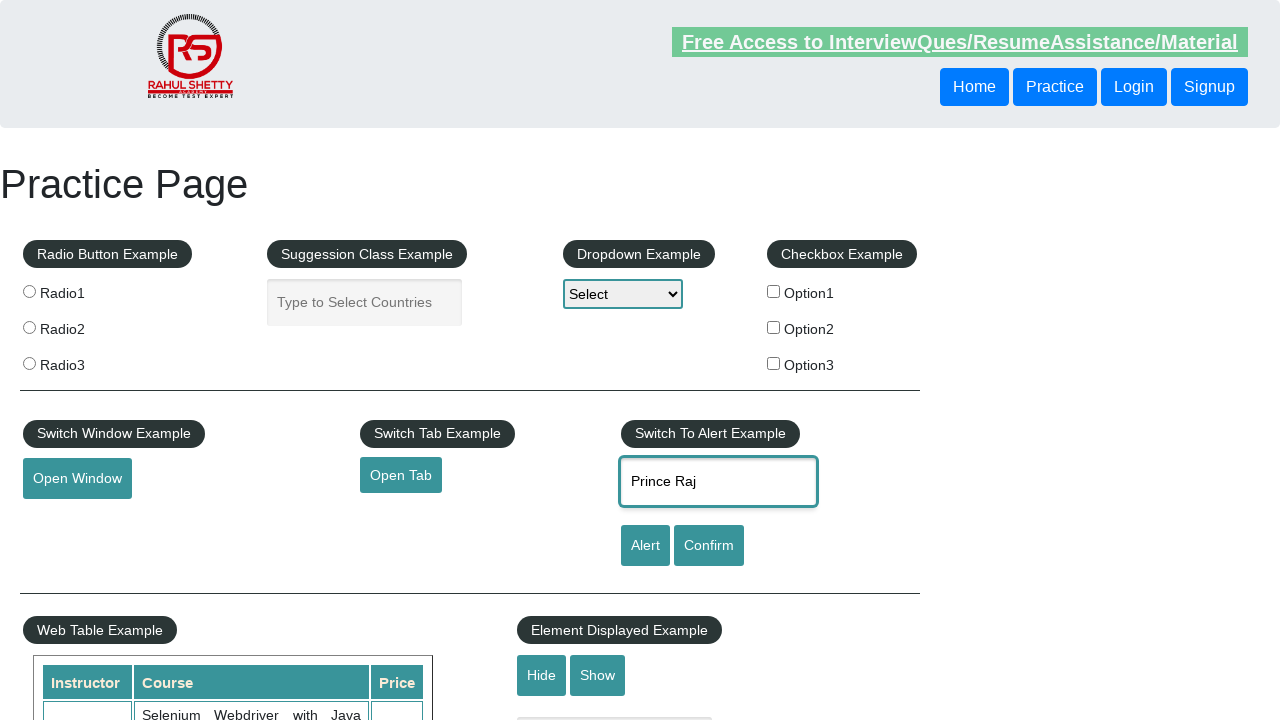

Clicked alert button to trigger alert dialog at (645, 546) on [id='alertbtn']
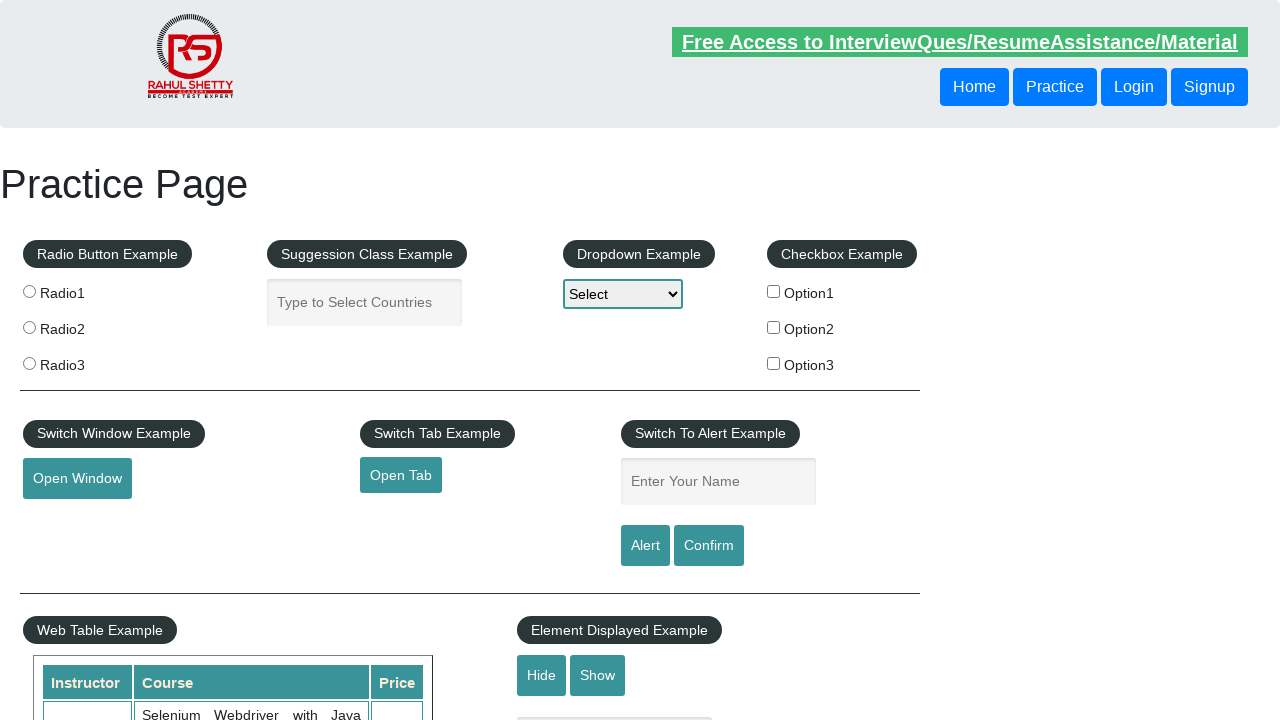

Set up dialog handler to accept alerts
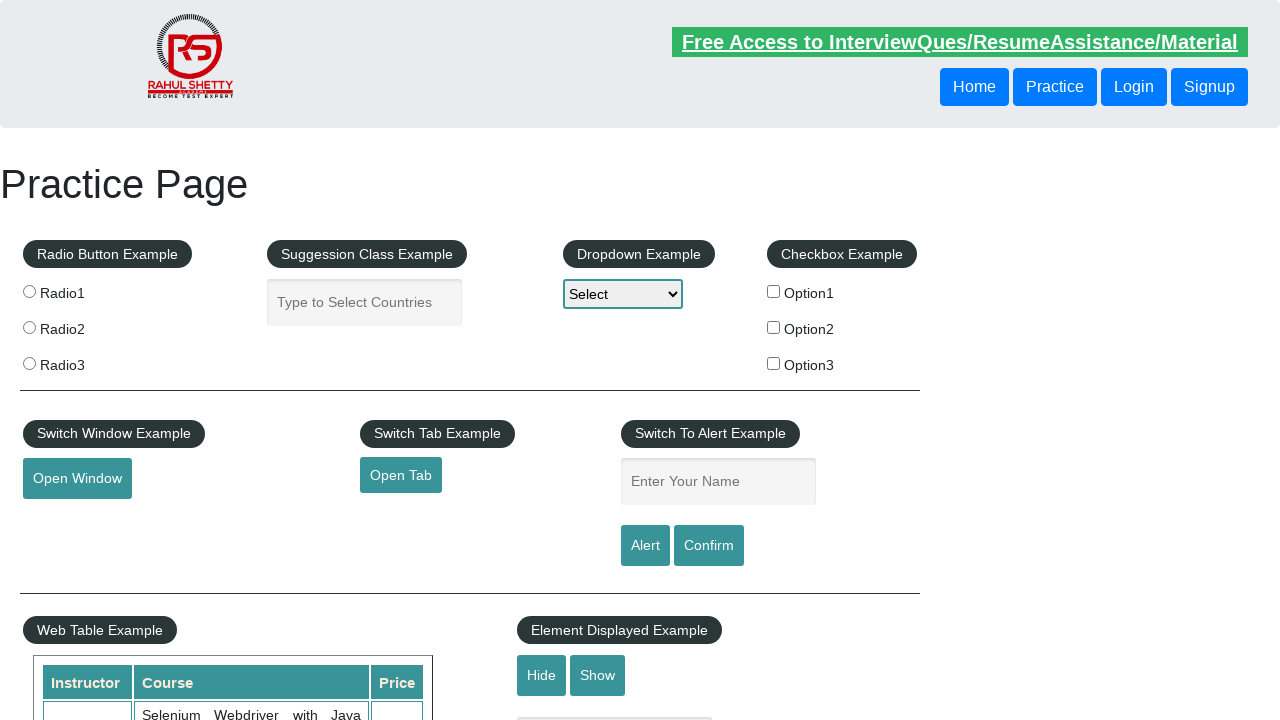

Waited 500ms for alert to be processed
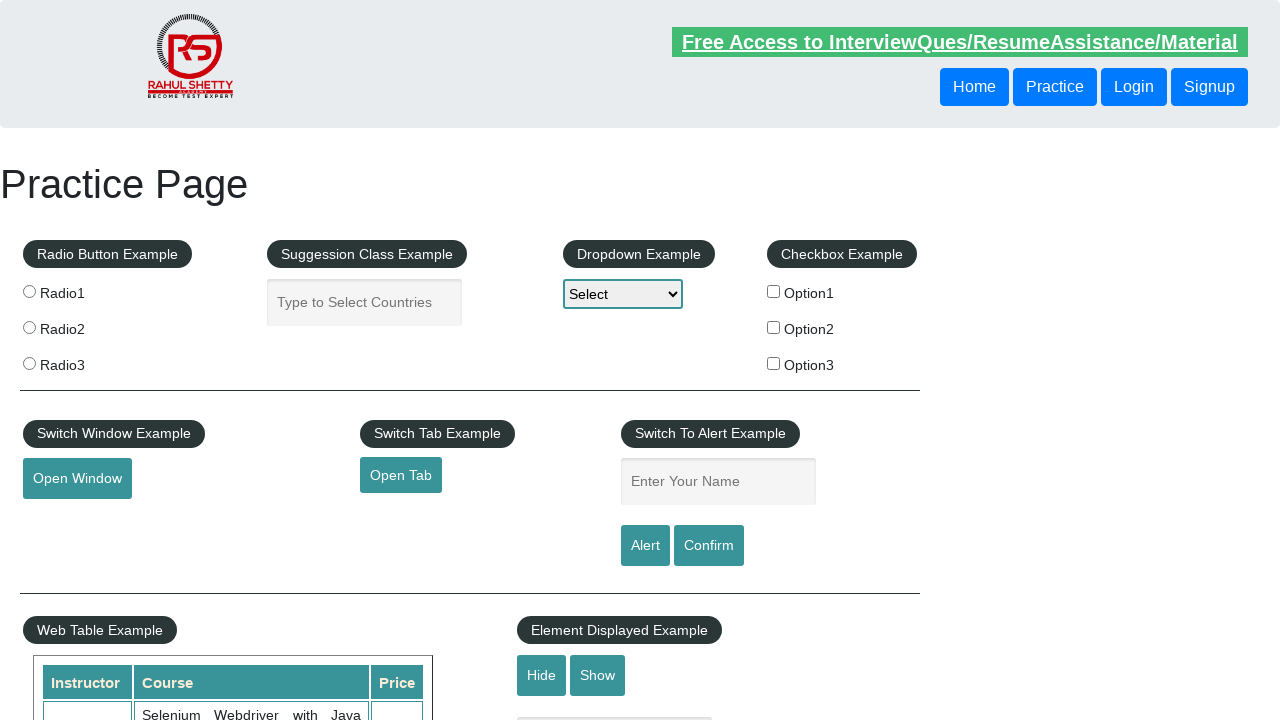

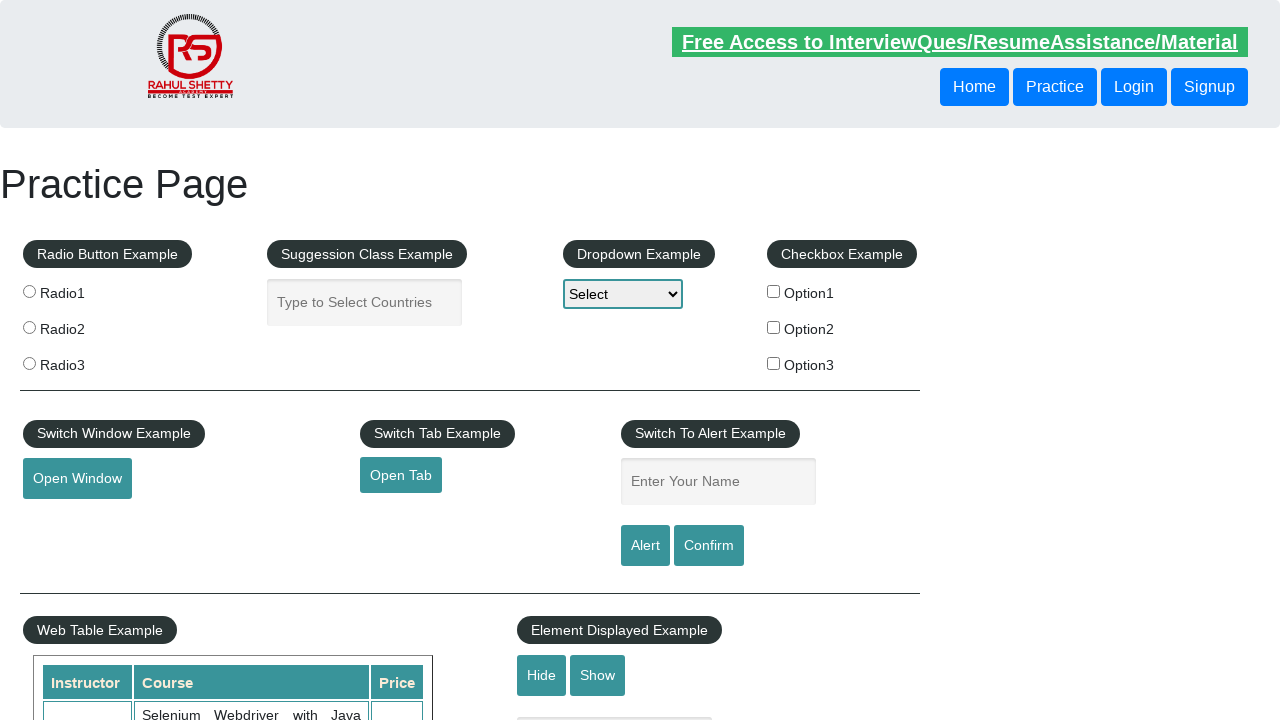